Tests JavaScript alert handling by clicking a button to trigger an alert, accepting it, then clicking again and dismissing the alert

Starting URL: https://testautomationpractice.blogspot.com/

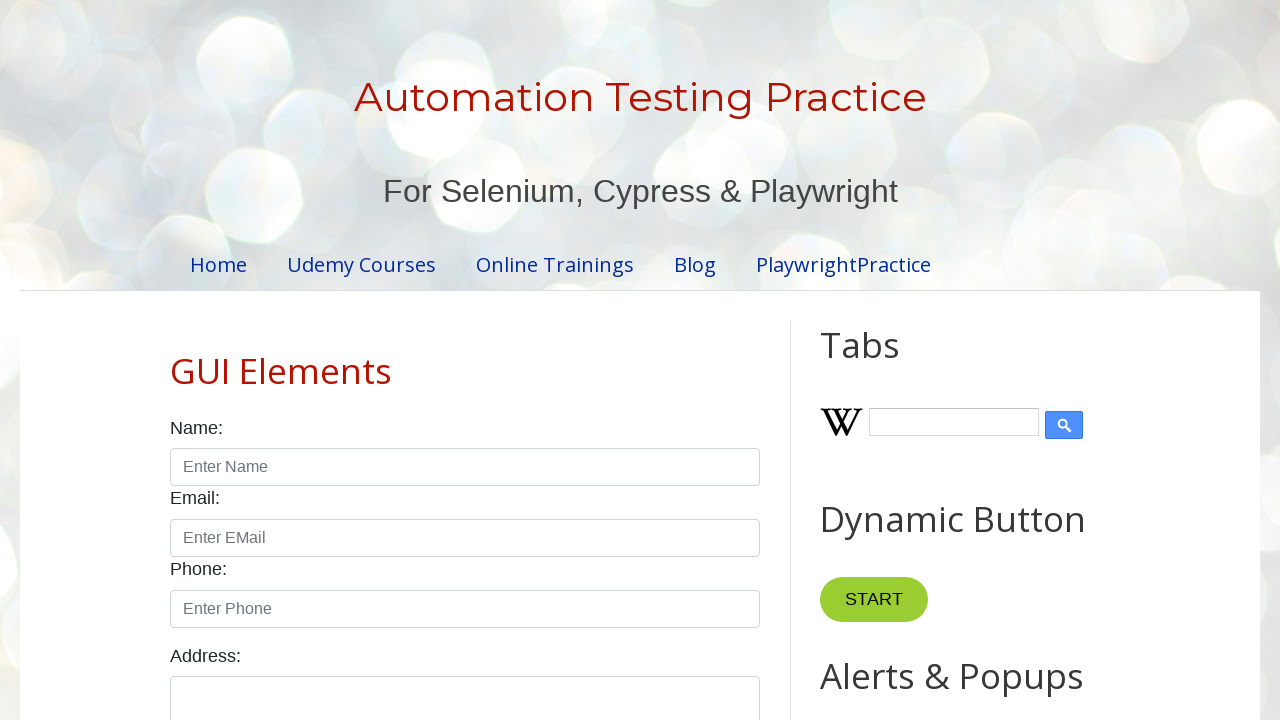

Clicked button to trigger first alert at (888, 361) on xpath=//*[@id='HTML9']/div[1]/button
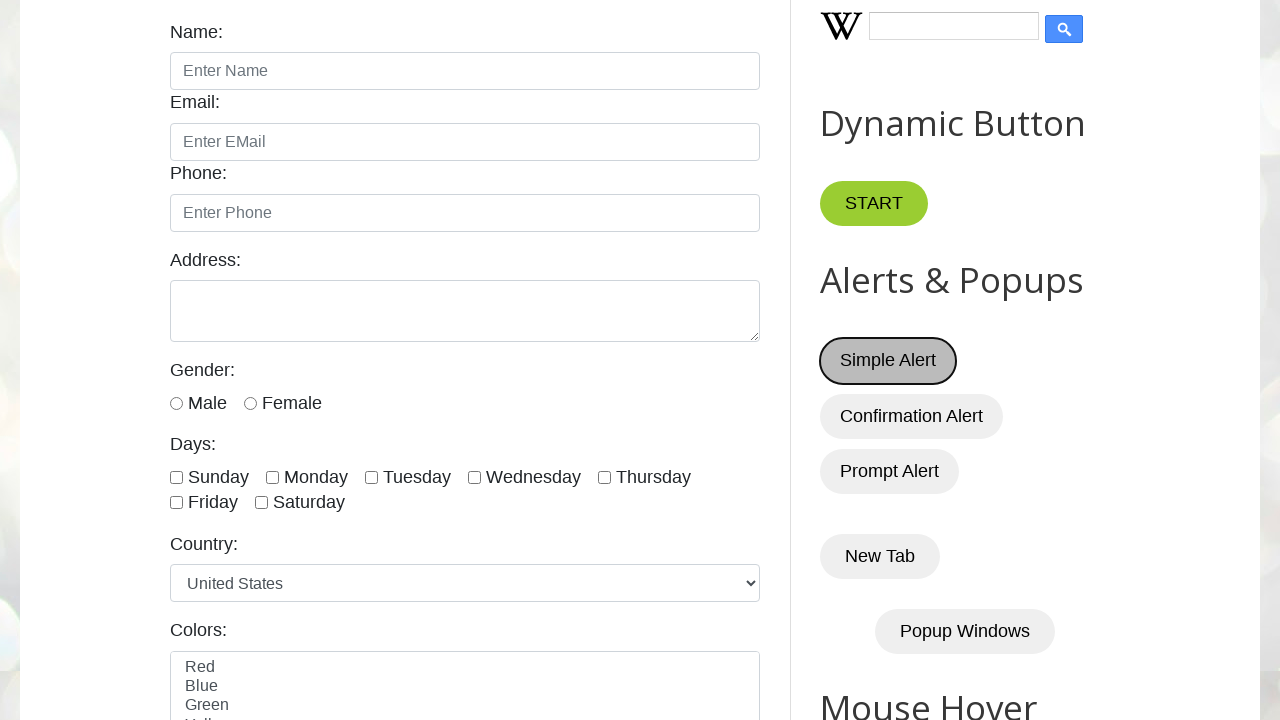

Set up dialog handler to accept alerts
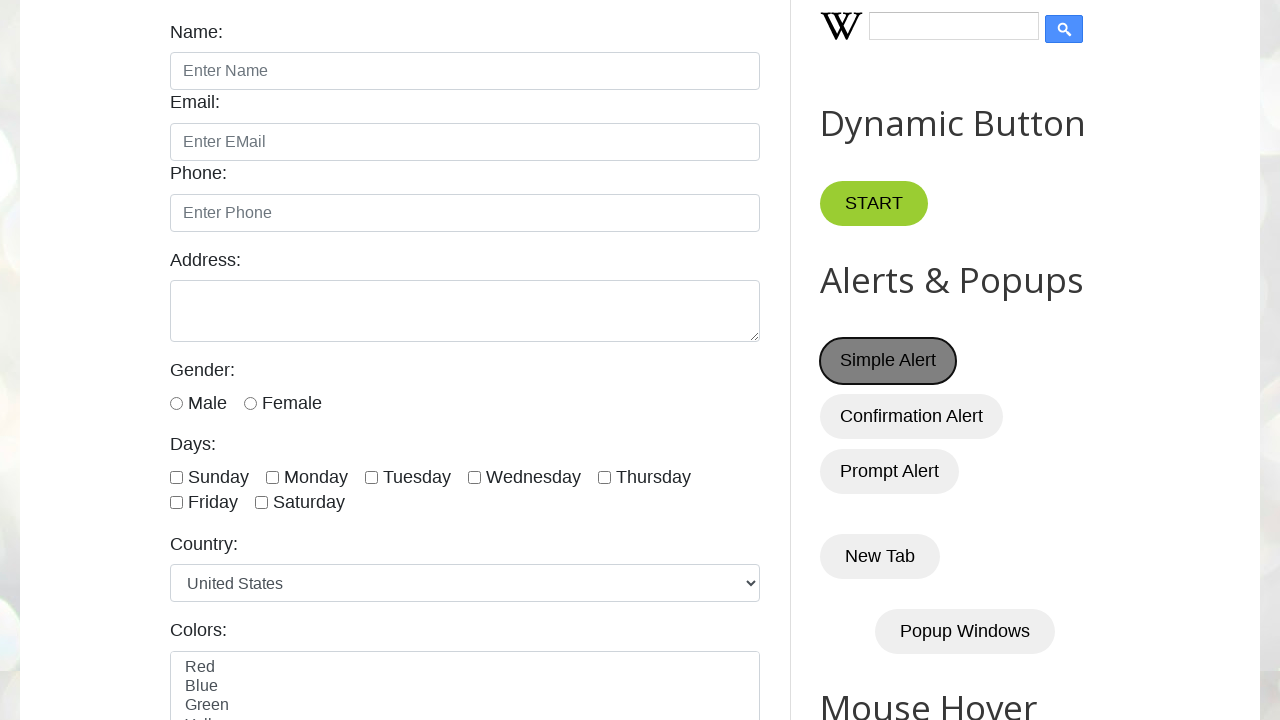

Waited 2 seconds for alert to be processed
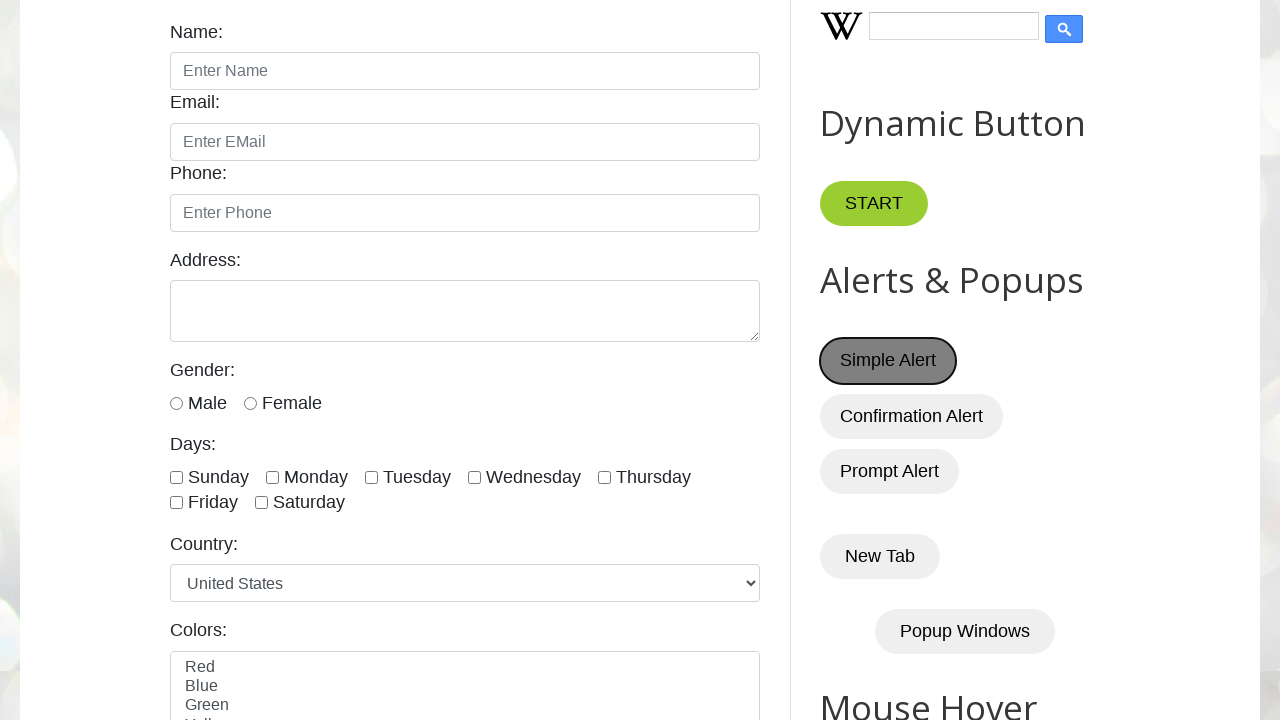

Clicked button to trigger second alert at (888, 361) on xpath=//*[@id='HTML9']/div[1]/button
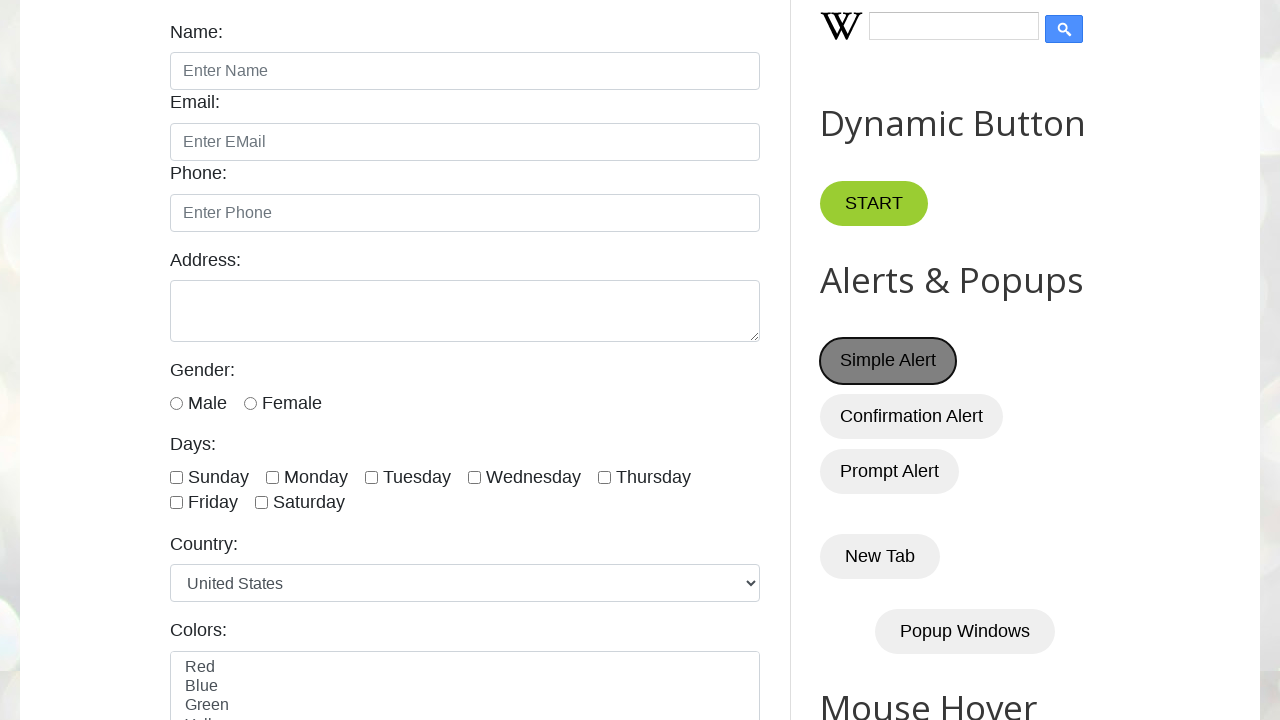

Set up dialog handler to dismiss alerts
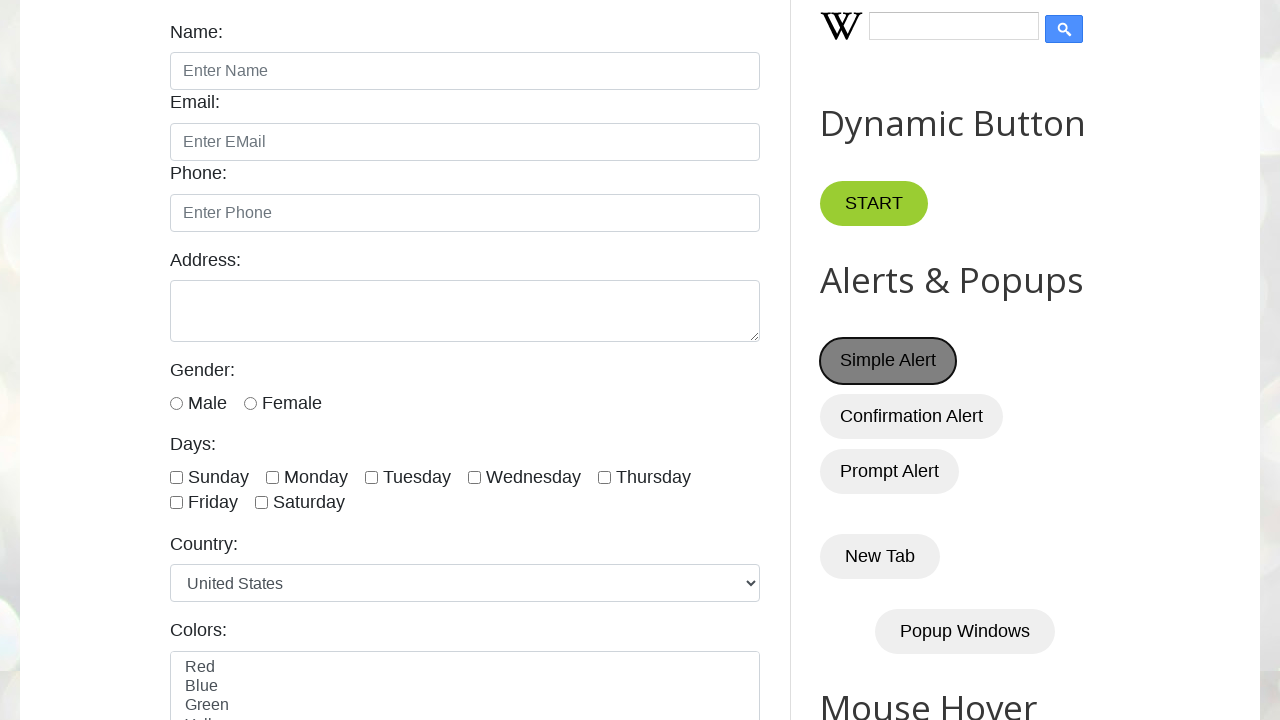

Waited 2 seconds for alert to be processed
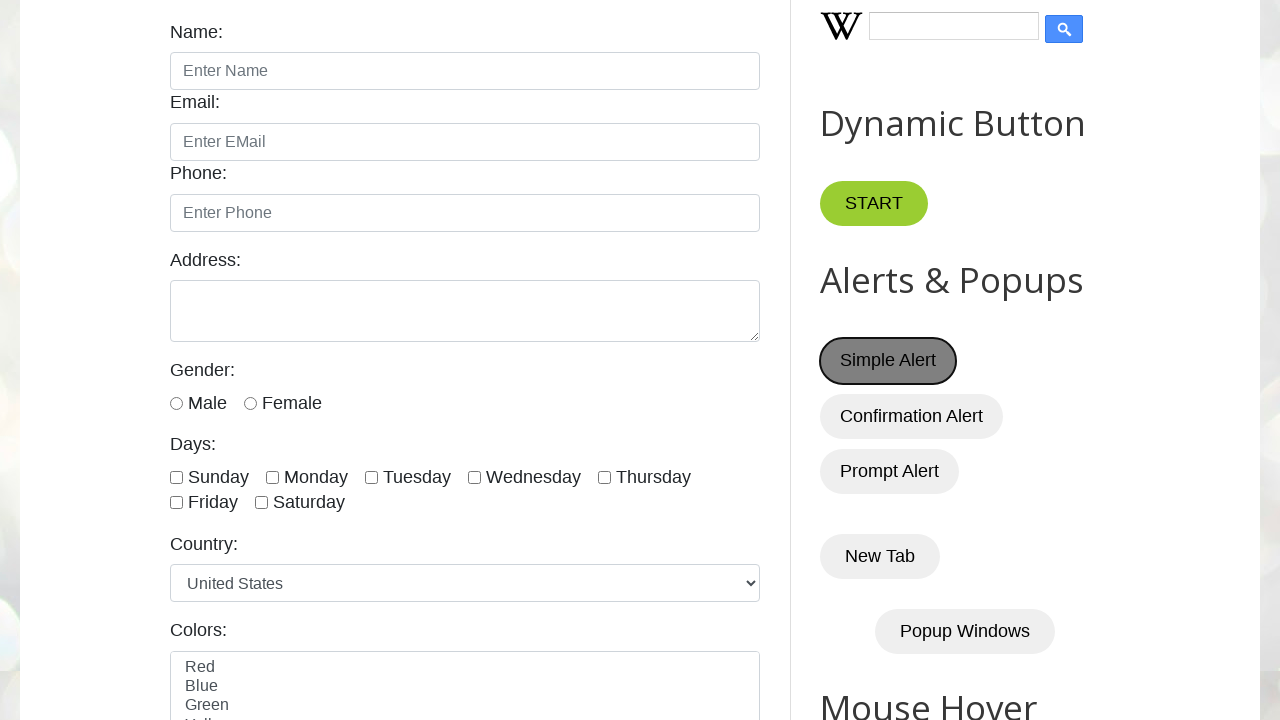

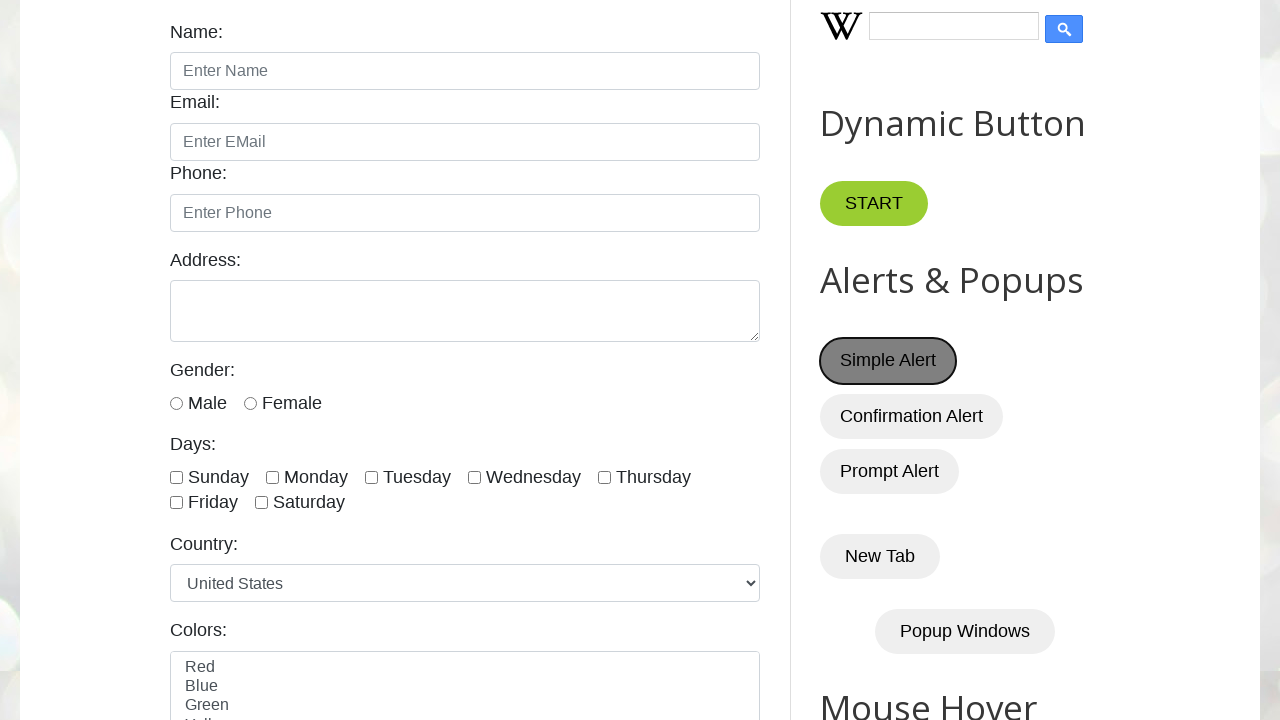